Tests W3Schools try-it editor by switching to iframe, triggering a JavaScript prompt alert, accepting it, and then navigating back to the main page

Starting URL: https://www.w3schools.com/jsref/tryit.asp?filename=tryjsref_prompt

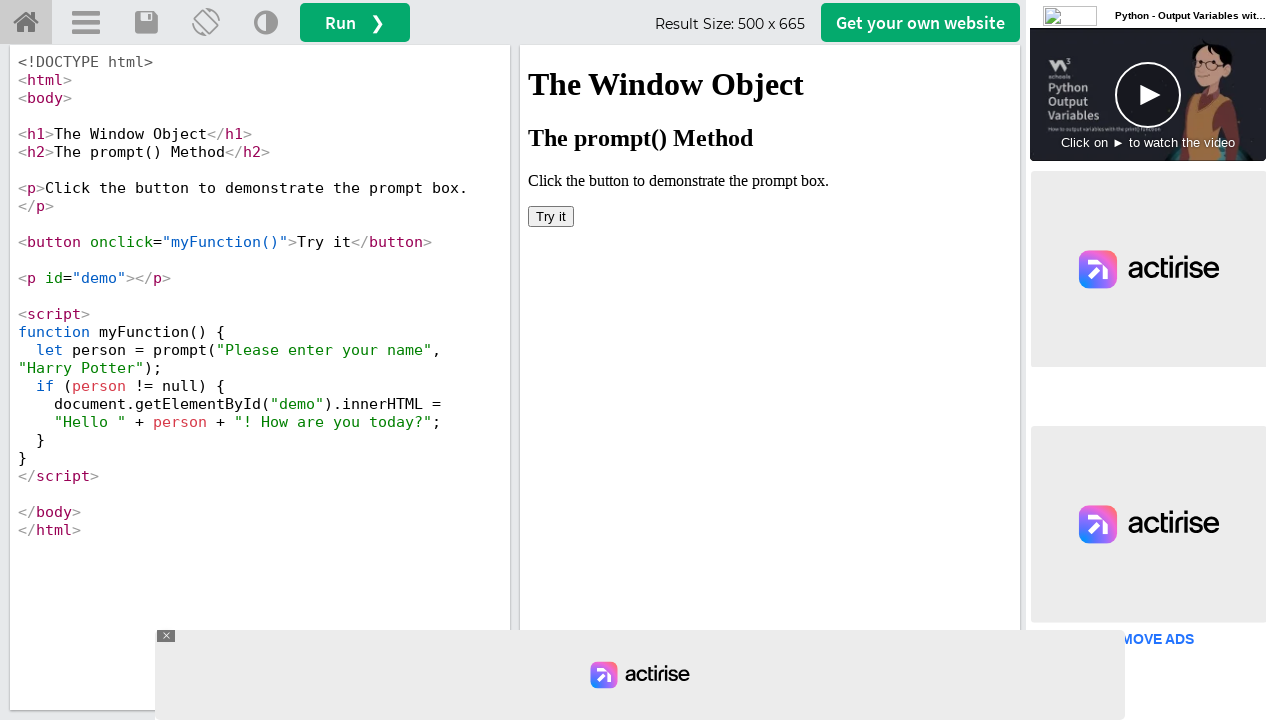

Located iframe containing the demo
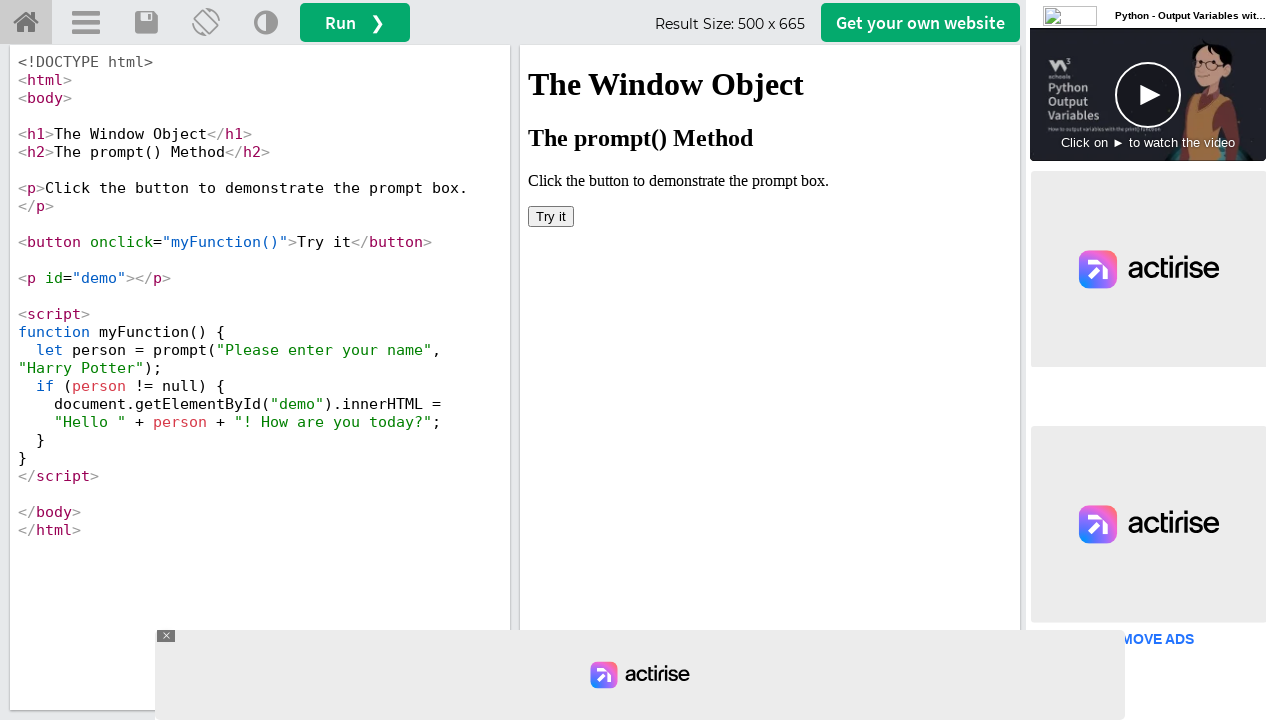

Clicked 'Try it' button to trigger JavaScript prompt alert at (551, 216) on iframe[name='iframeResult'] >> internal:control=enter-frame >> button:has-text('
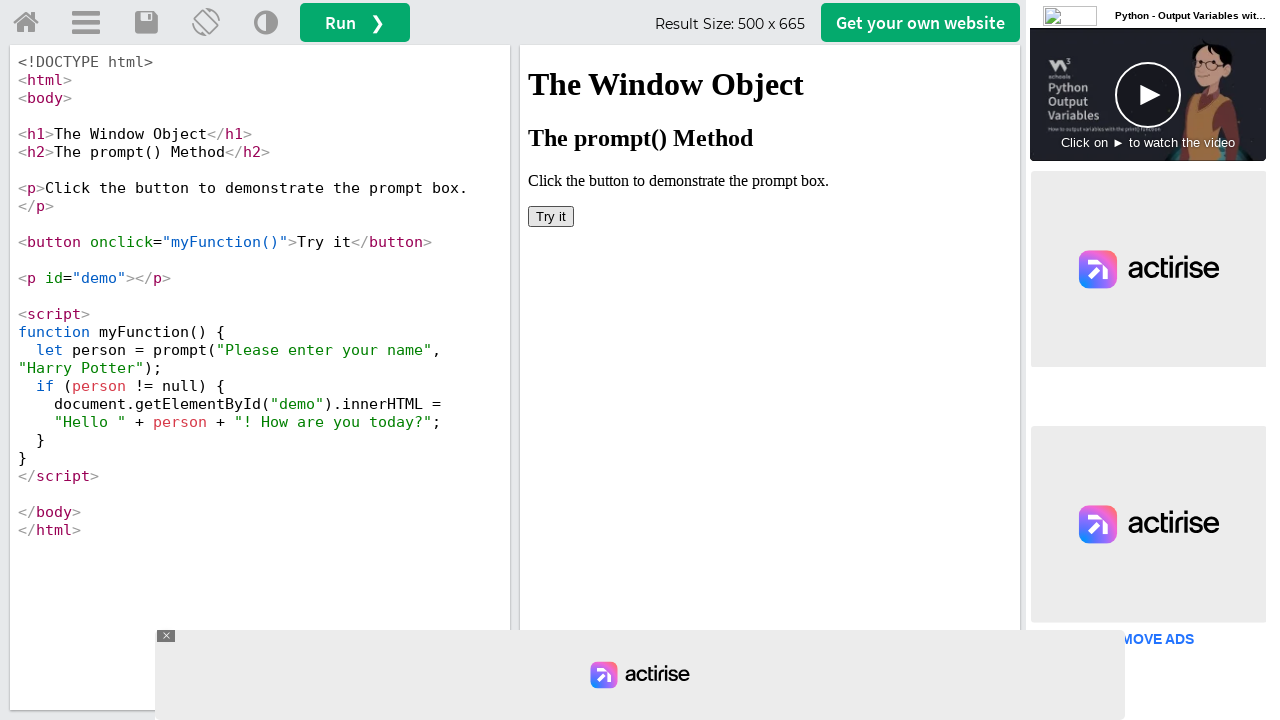

Accepted the JavaScript prompt dialog
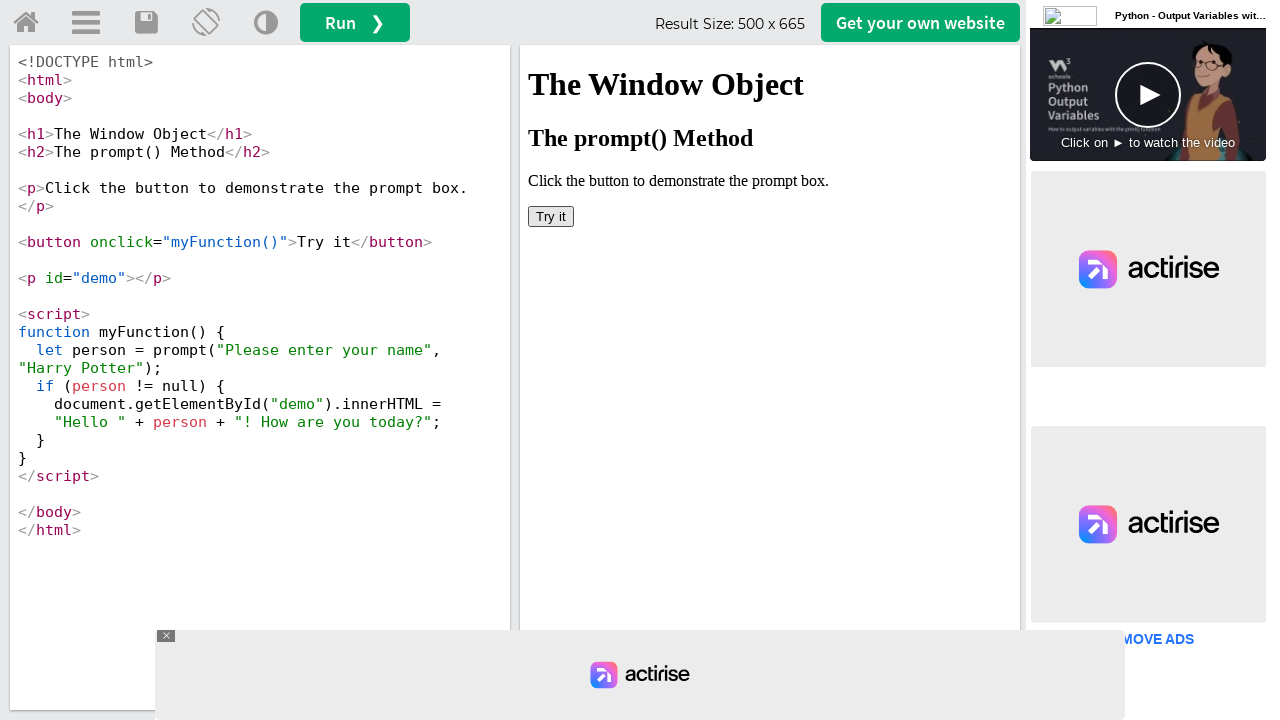

Retrieved text content from demo element
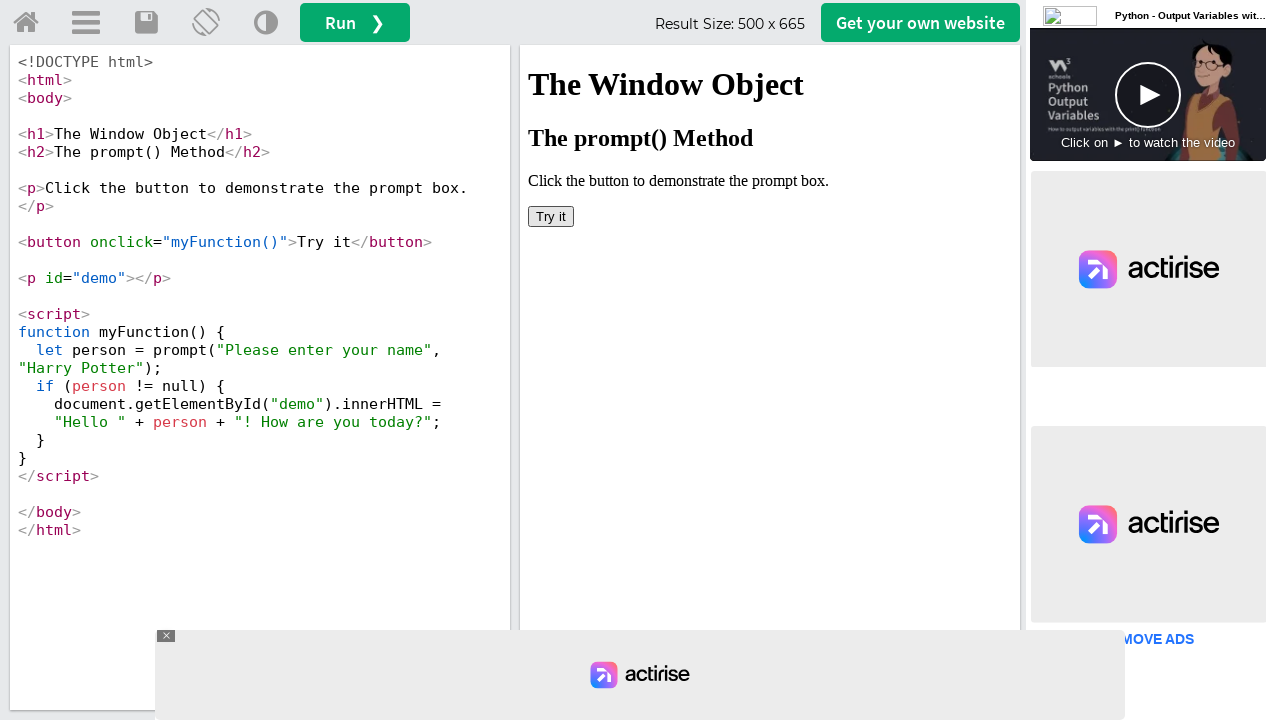

Clicked get website button to navigate back to main page at (920, 22) on a#getwebsitebtn
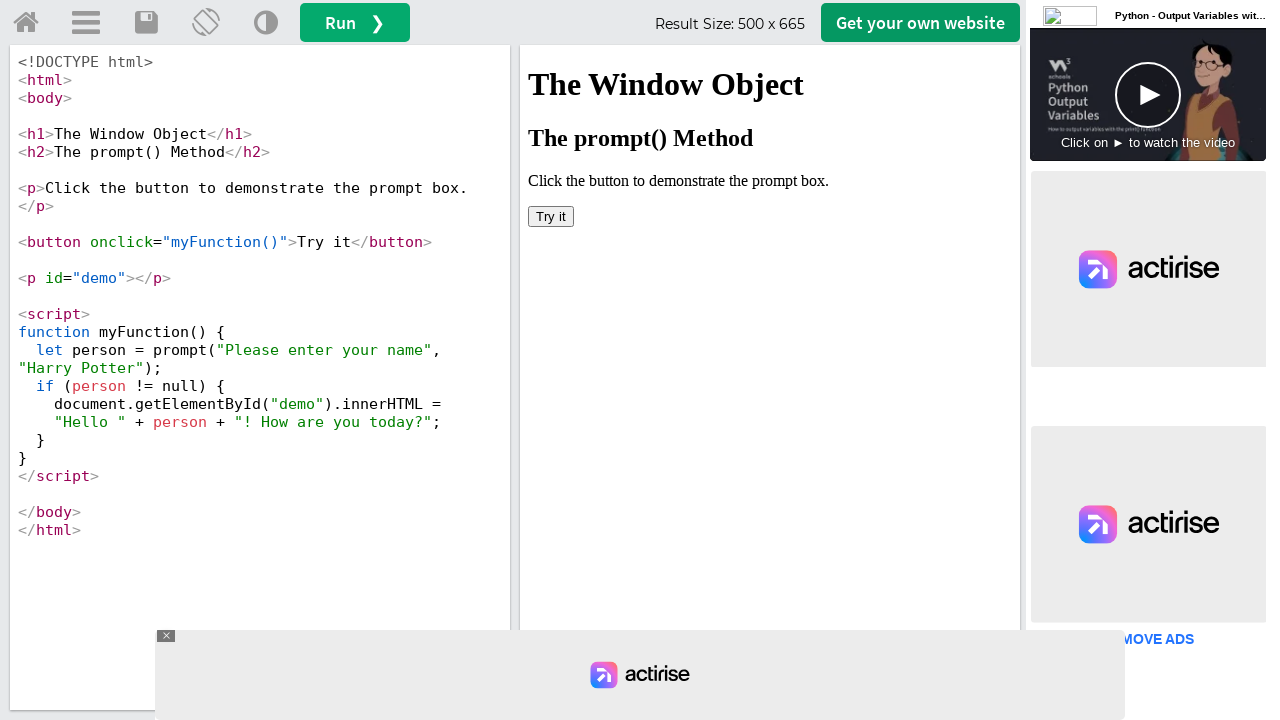

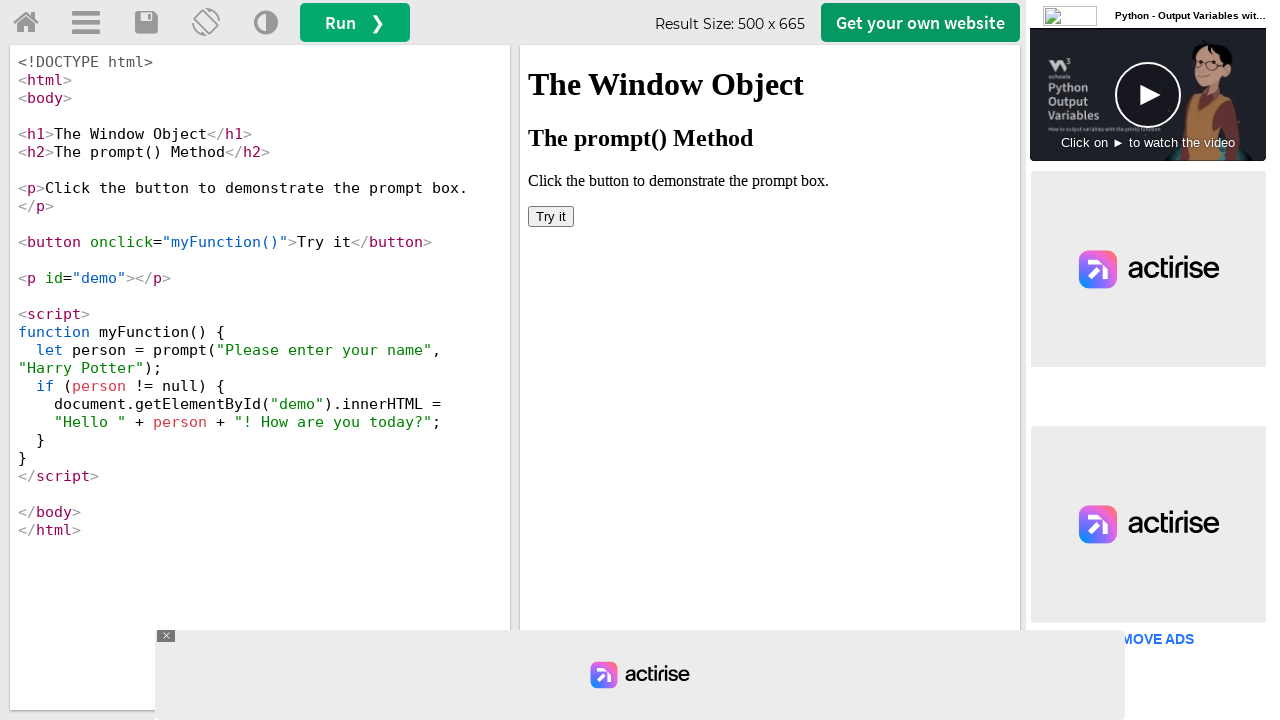